Tests registration validation by attempting to register with an already existing username

Starting URL: https://www.demoblaze.com/

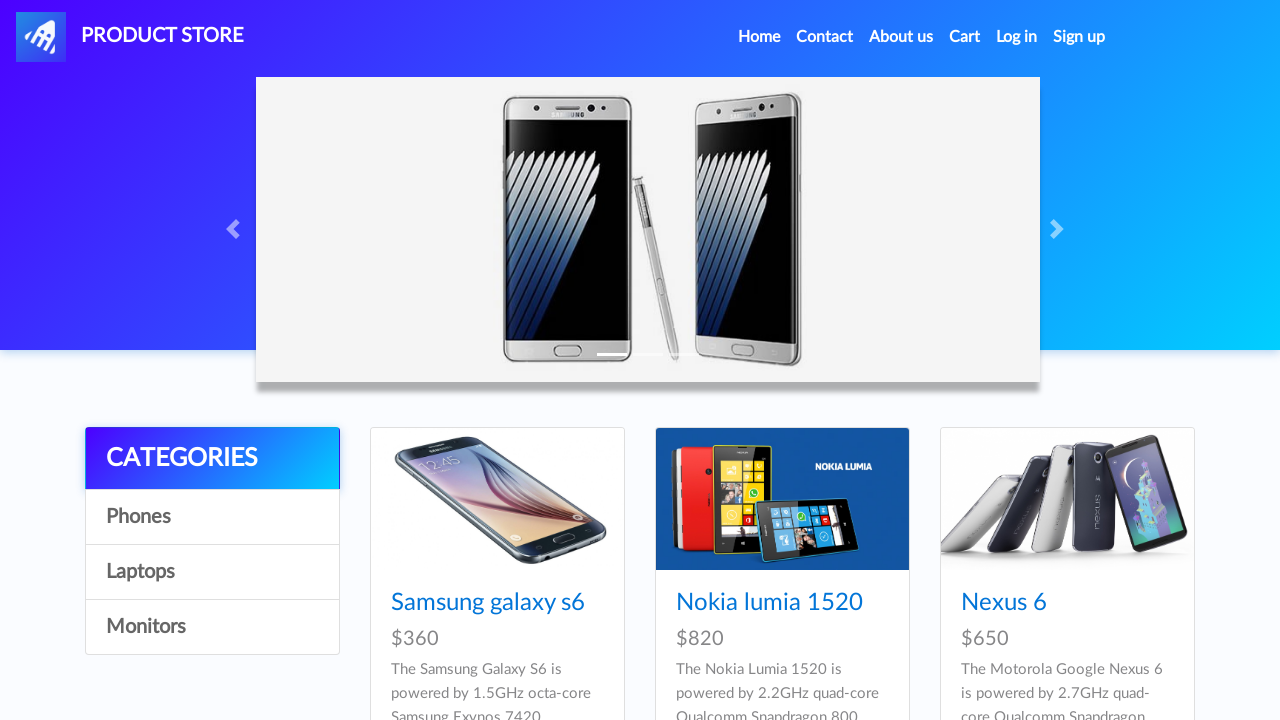

Clicked signup button to open registration modal at (1079, 37) on a[data-target='#signInModal']
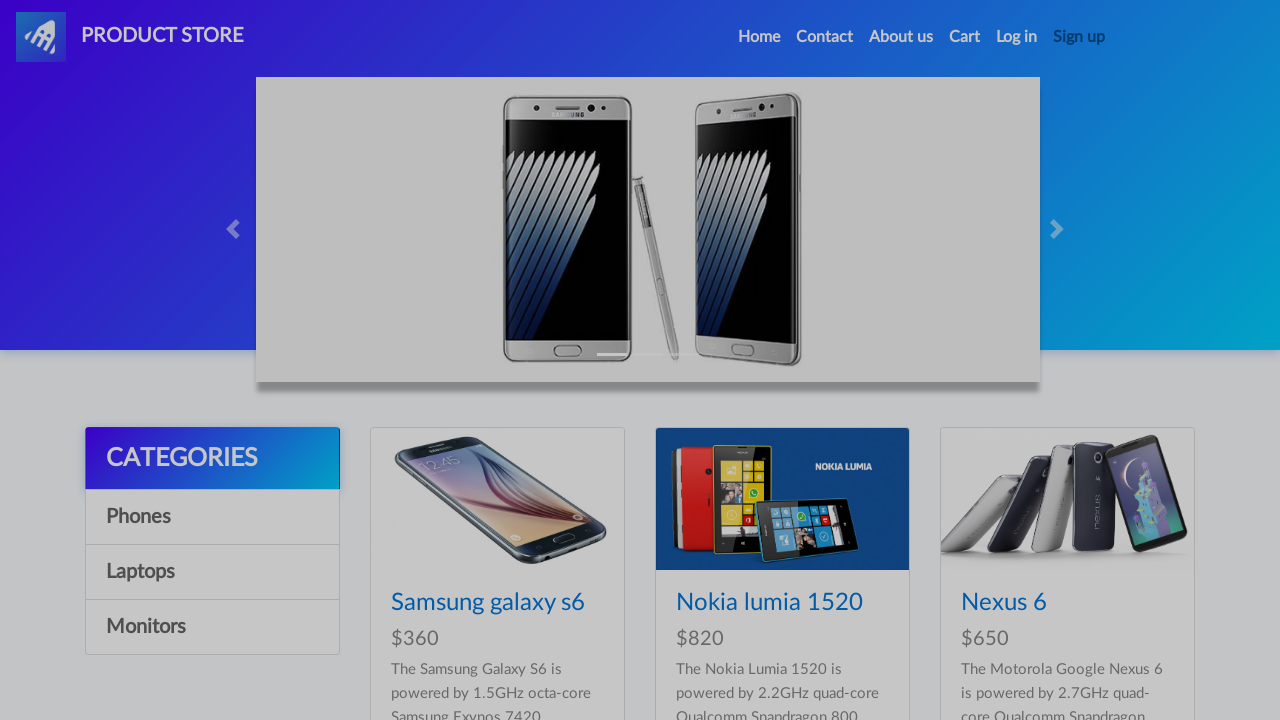

Registration modal appeared
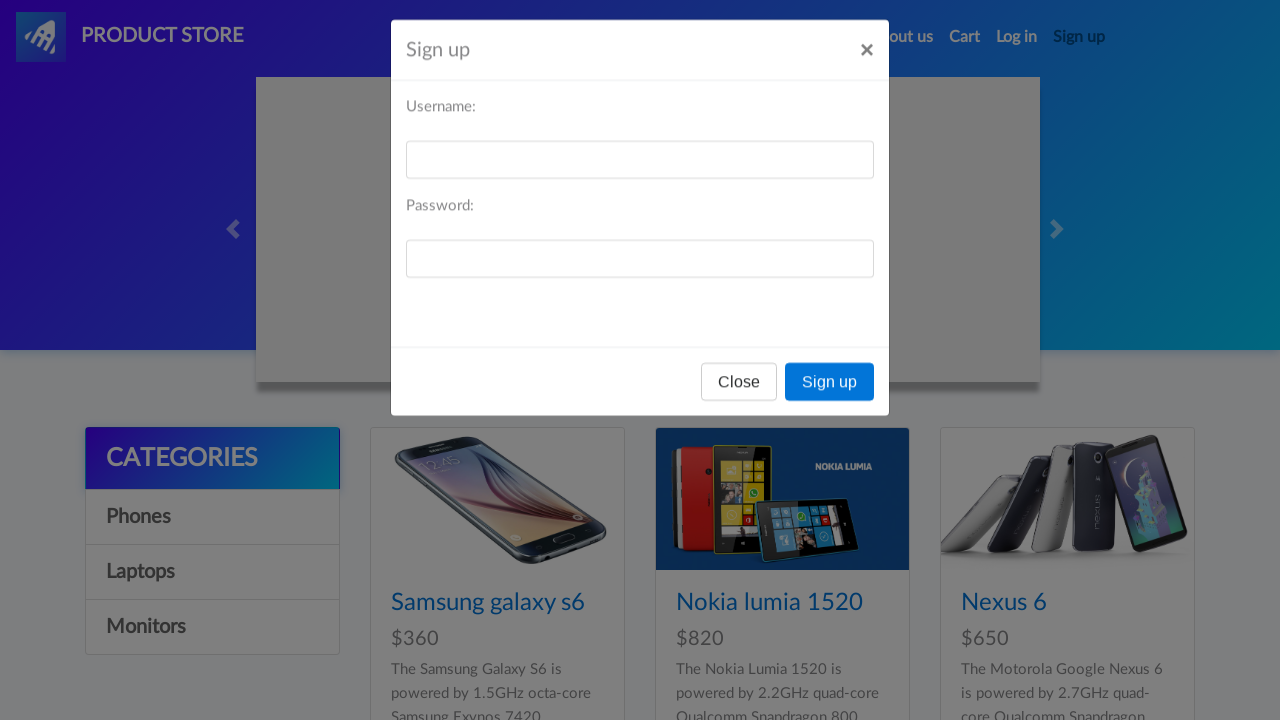

Entered existing username 'User1' in registration form on #sign-username
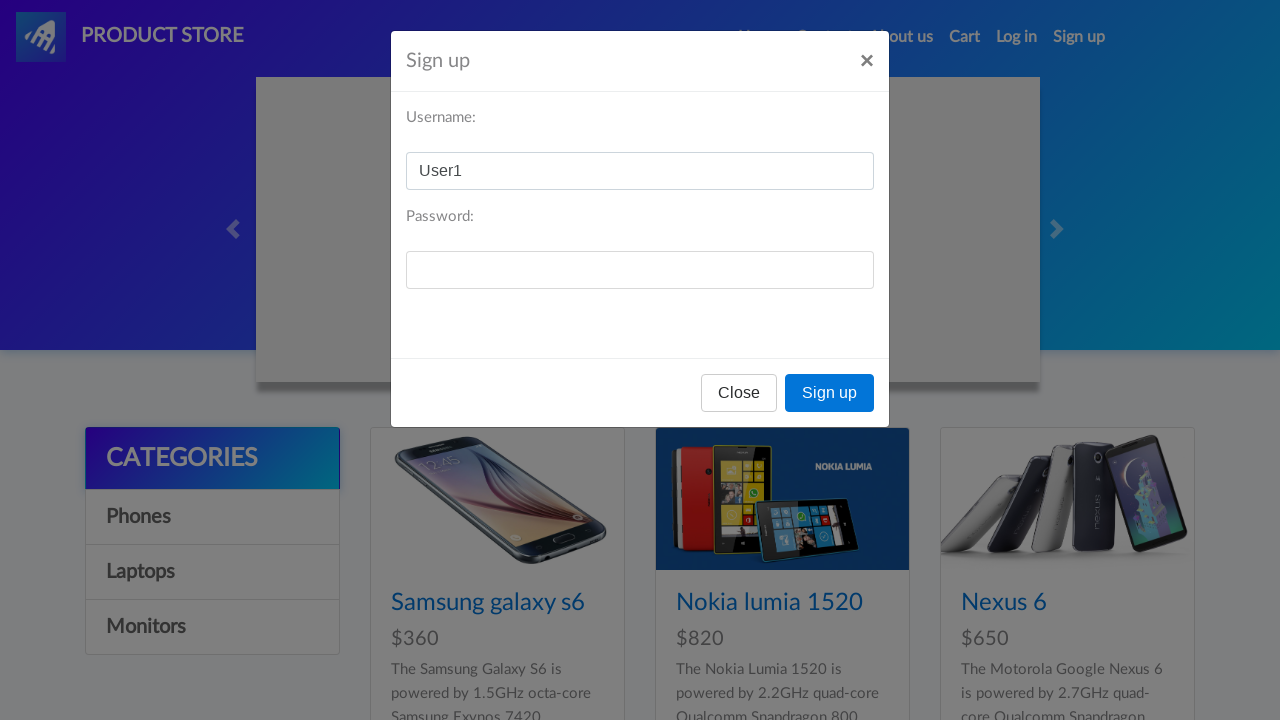

Entered password '1234' in registration form on #sign-password
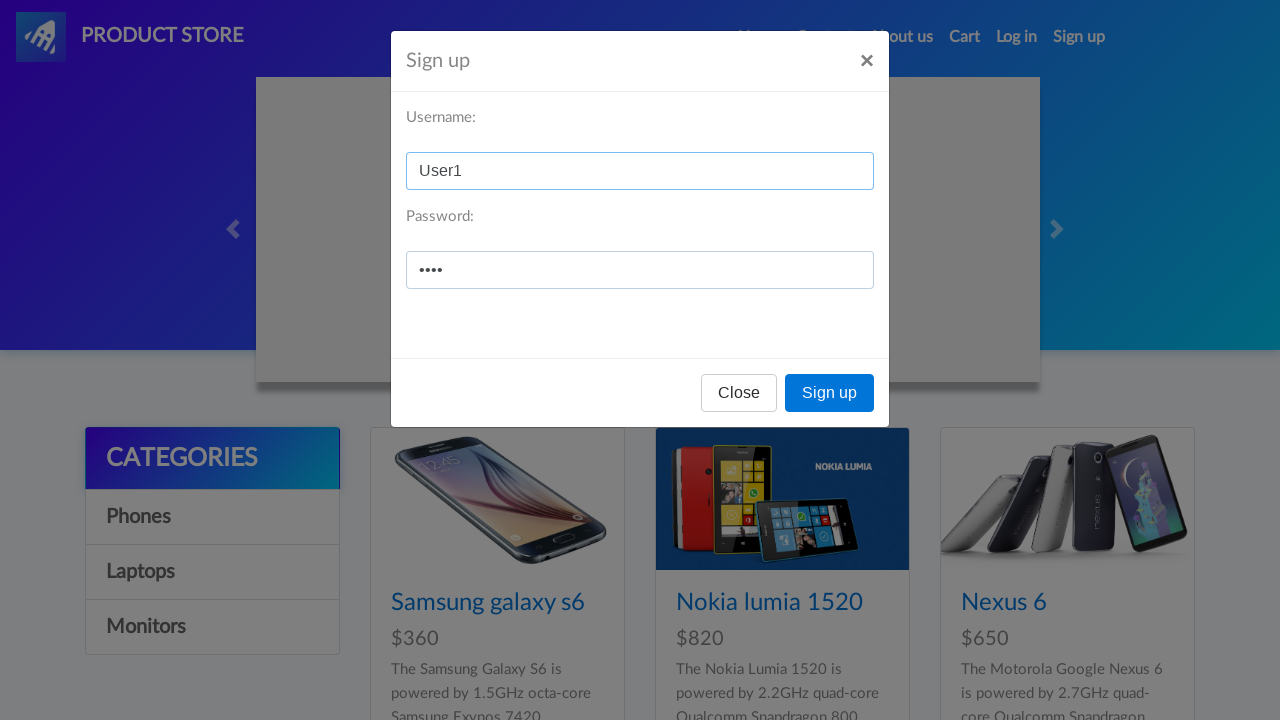

Clicked register button to submit registration at (830, 393) on #signInModal button[onclick='register()']
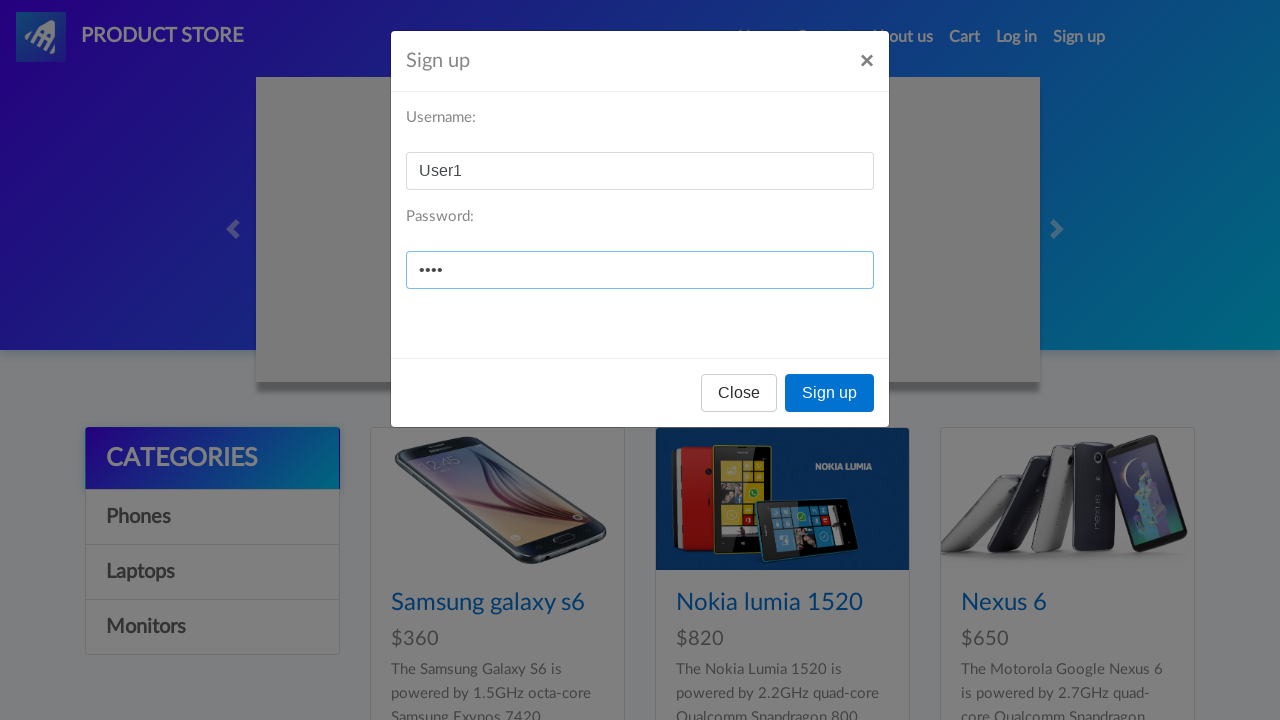

Alert dialog accepted confirming duplicate user registration error
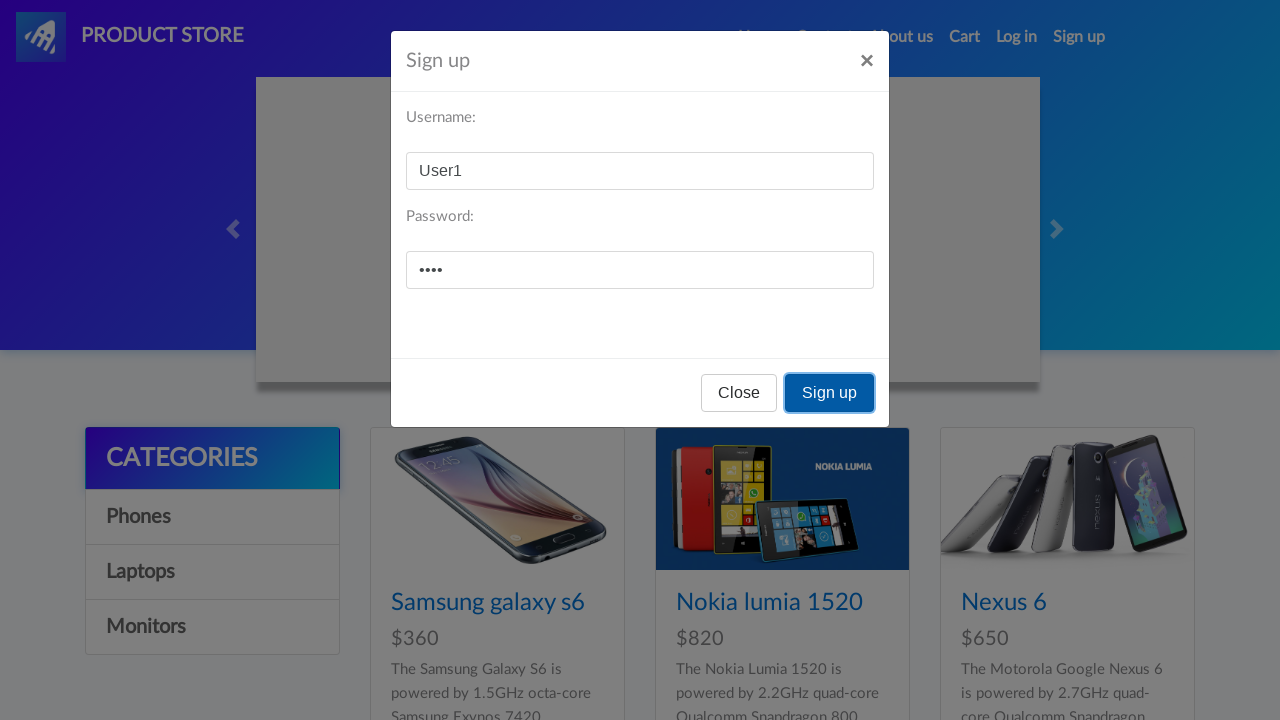

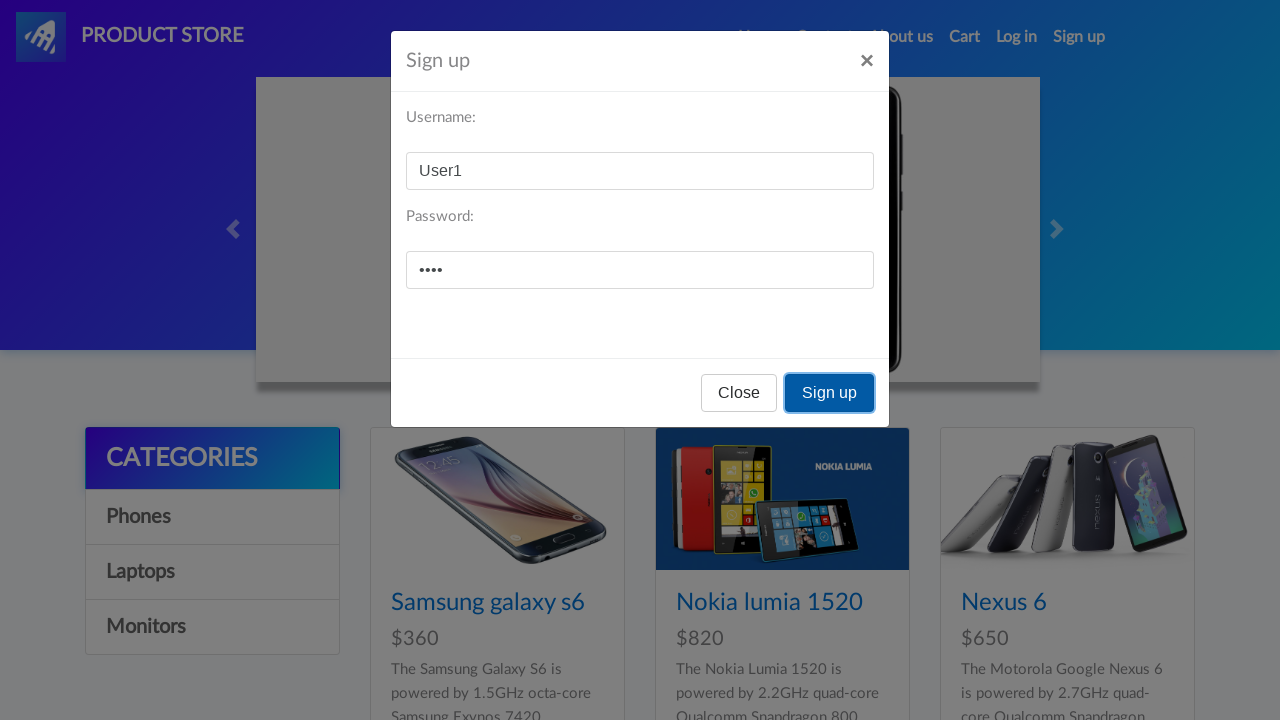